Tests that the Tools QA homepage loads correctly by verifying the page title matches "Tools QA"

Starting URL: https://www.toolsqa.com/

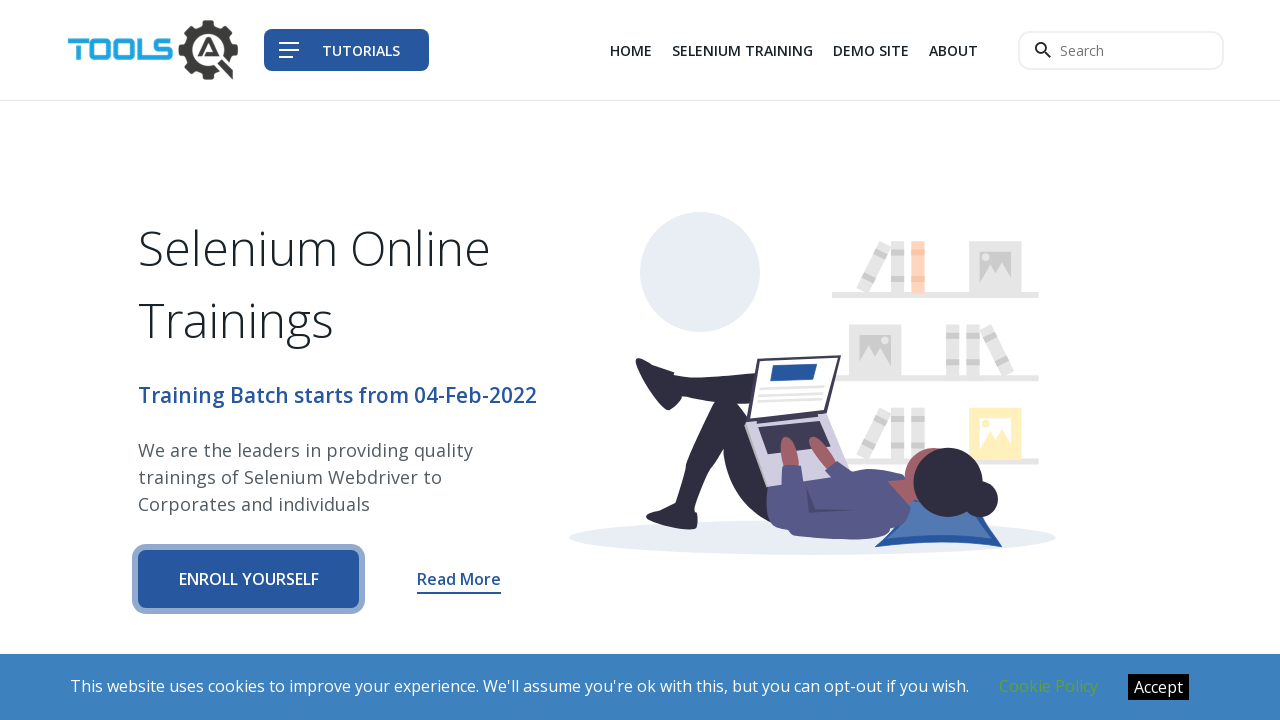

Set browser viewport to 1920x1080
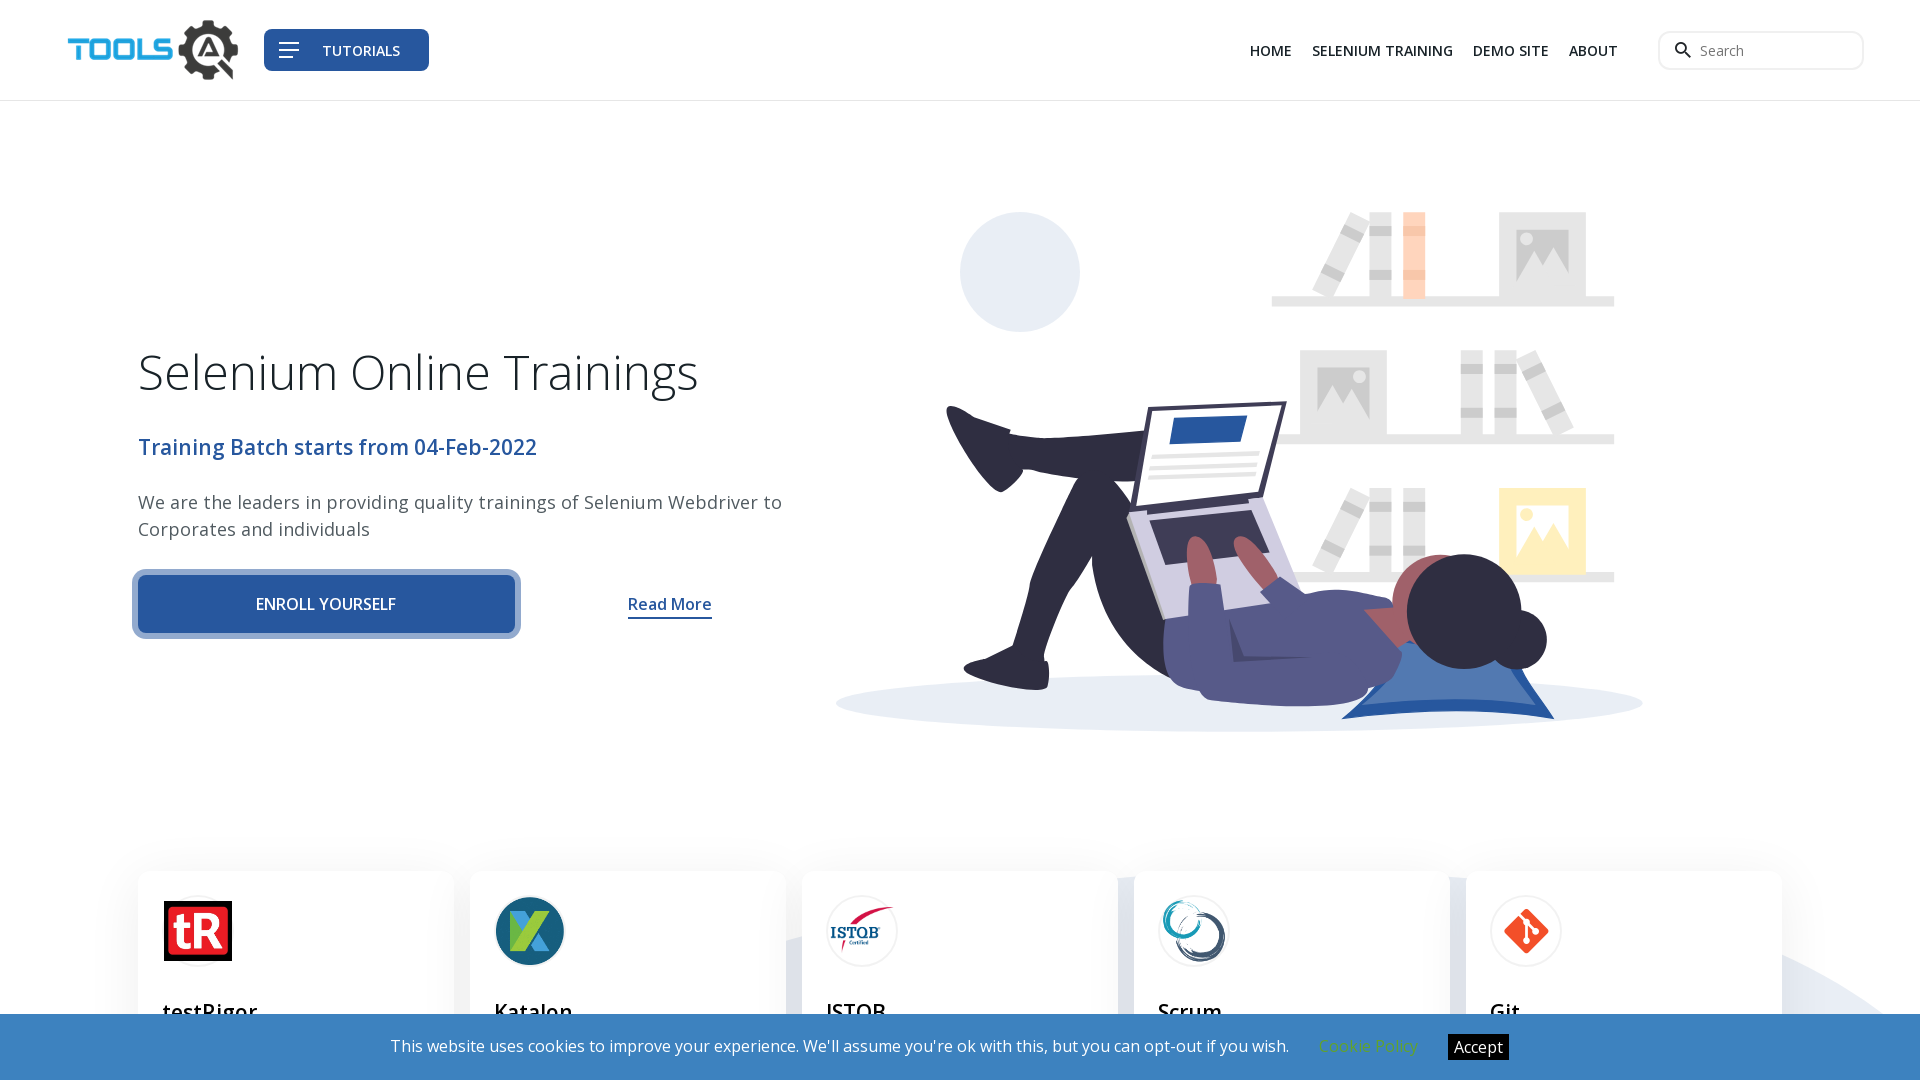

Waited for page to reach domcontentloaded state
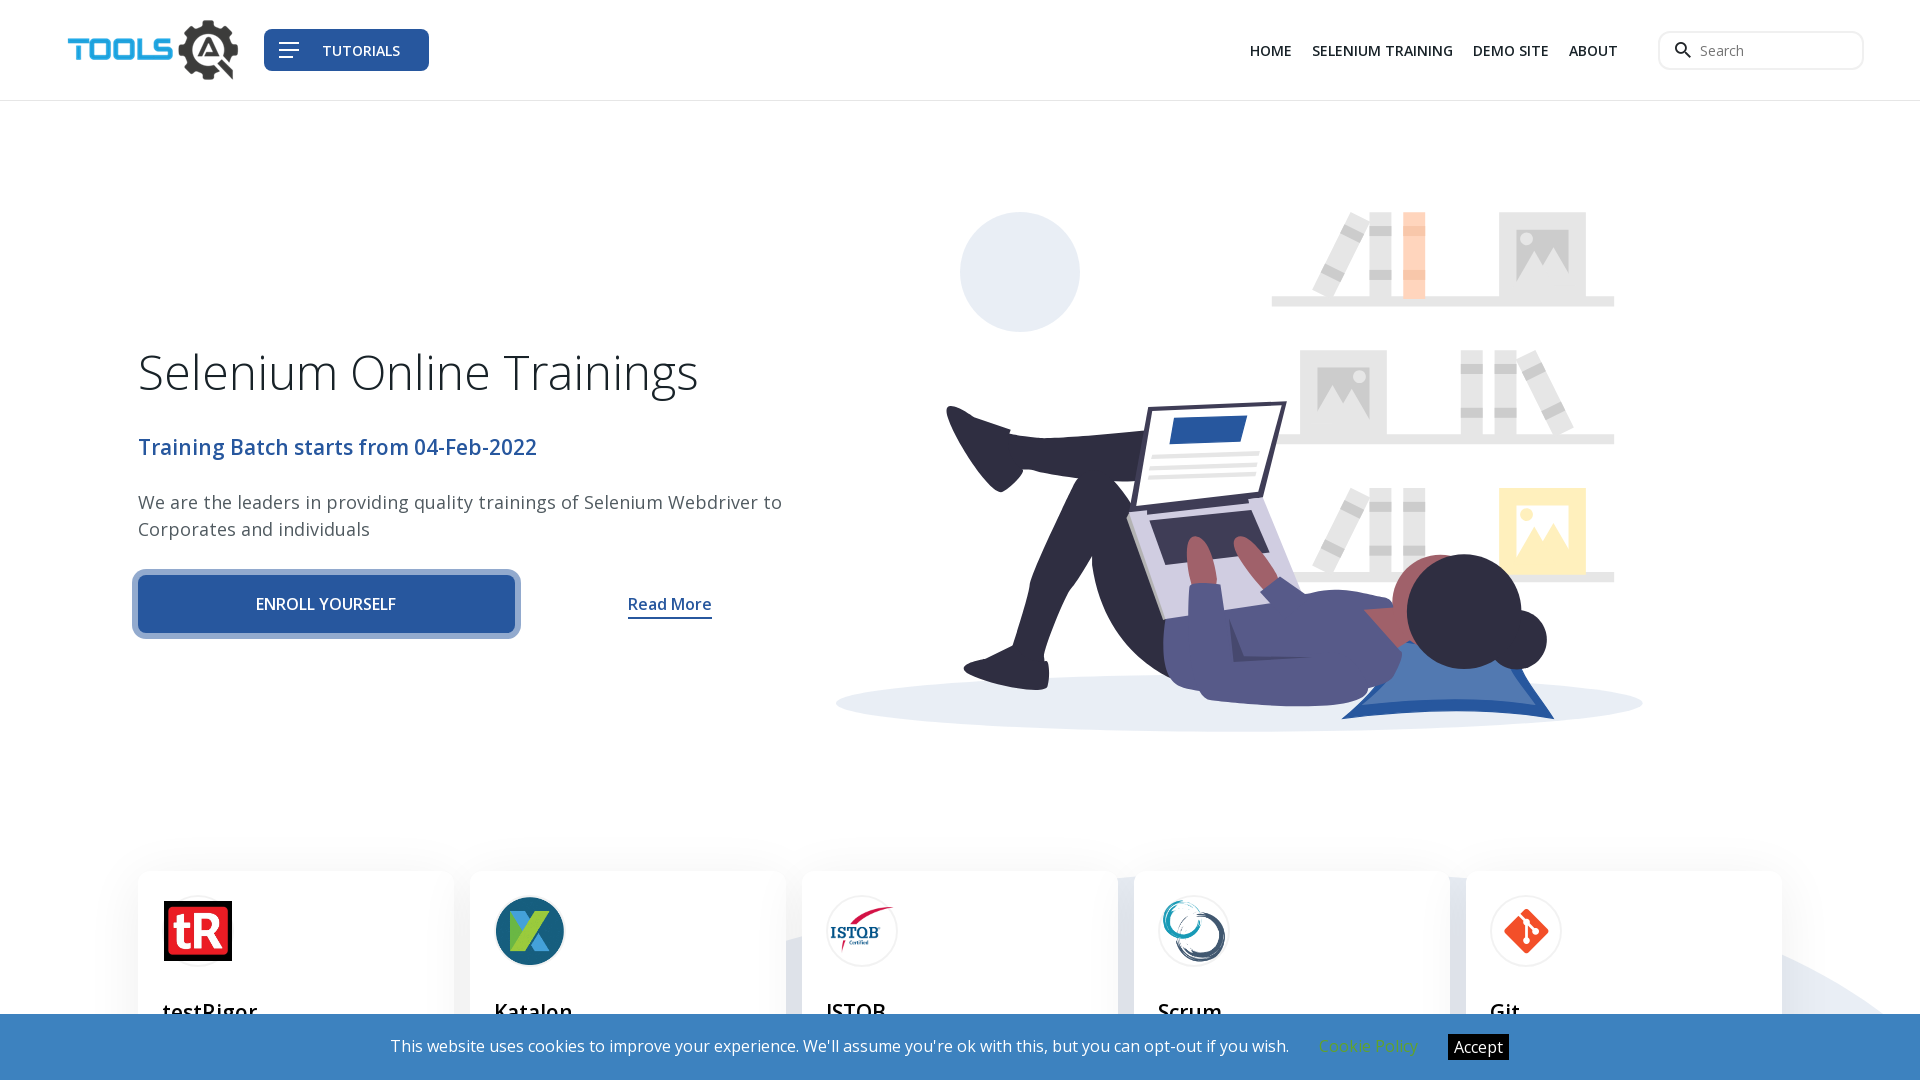

Verified page title matches 'Tools QA'
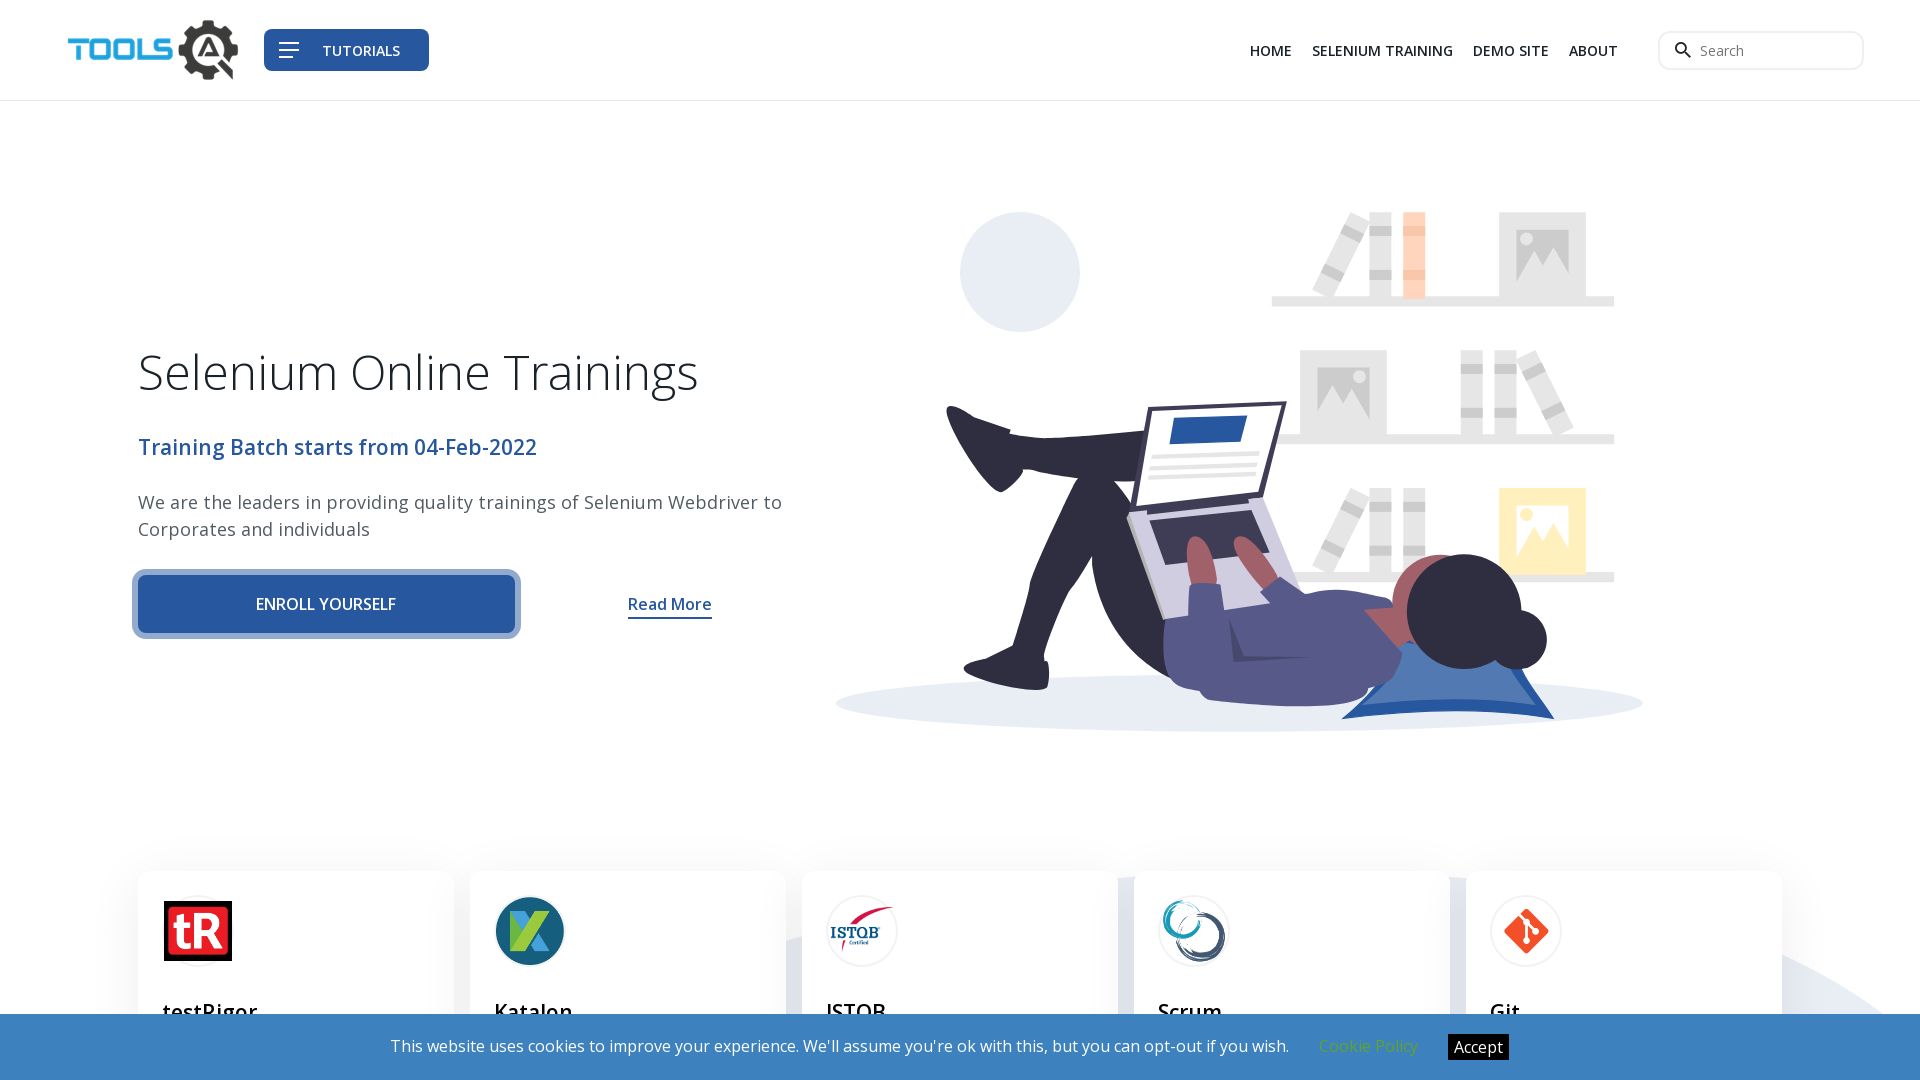

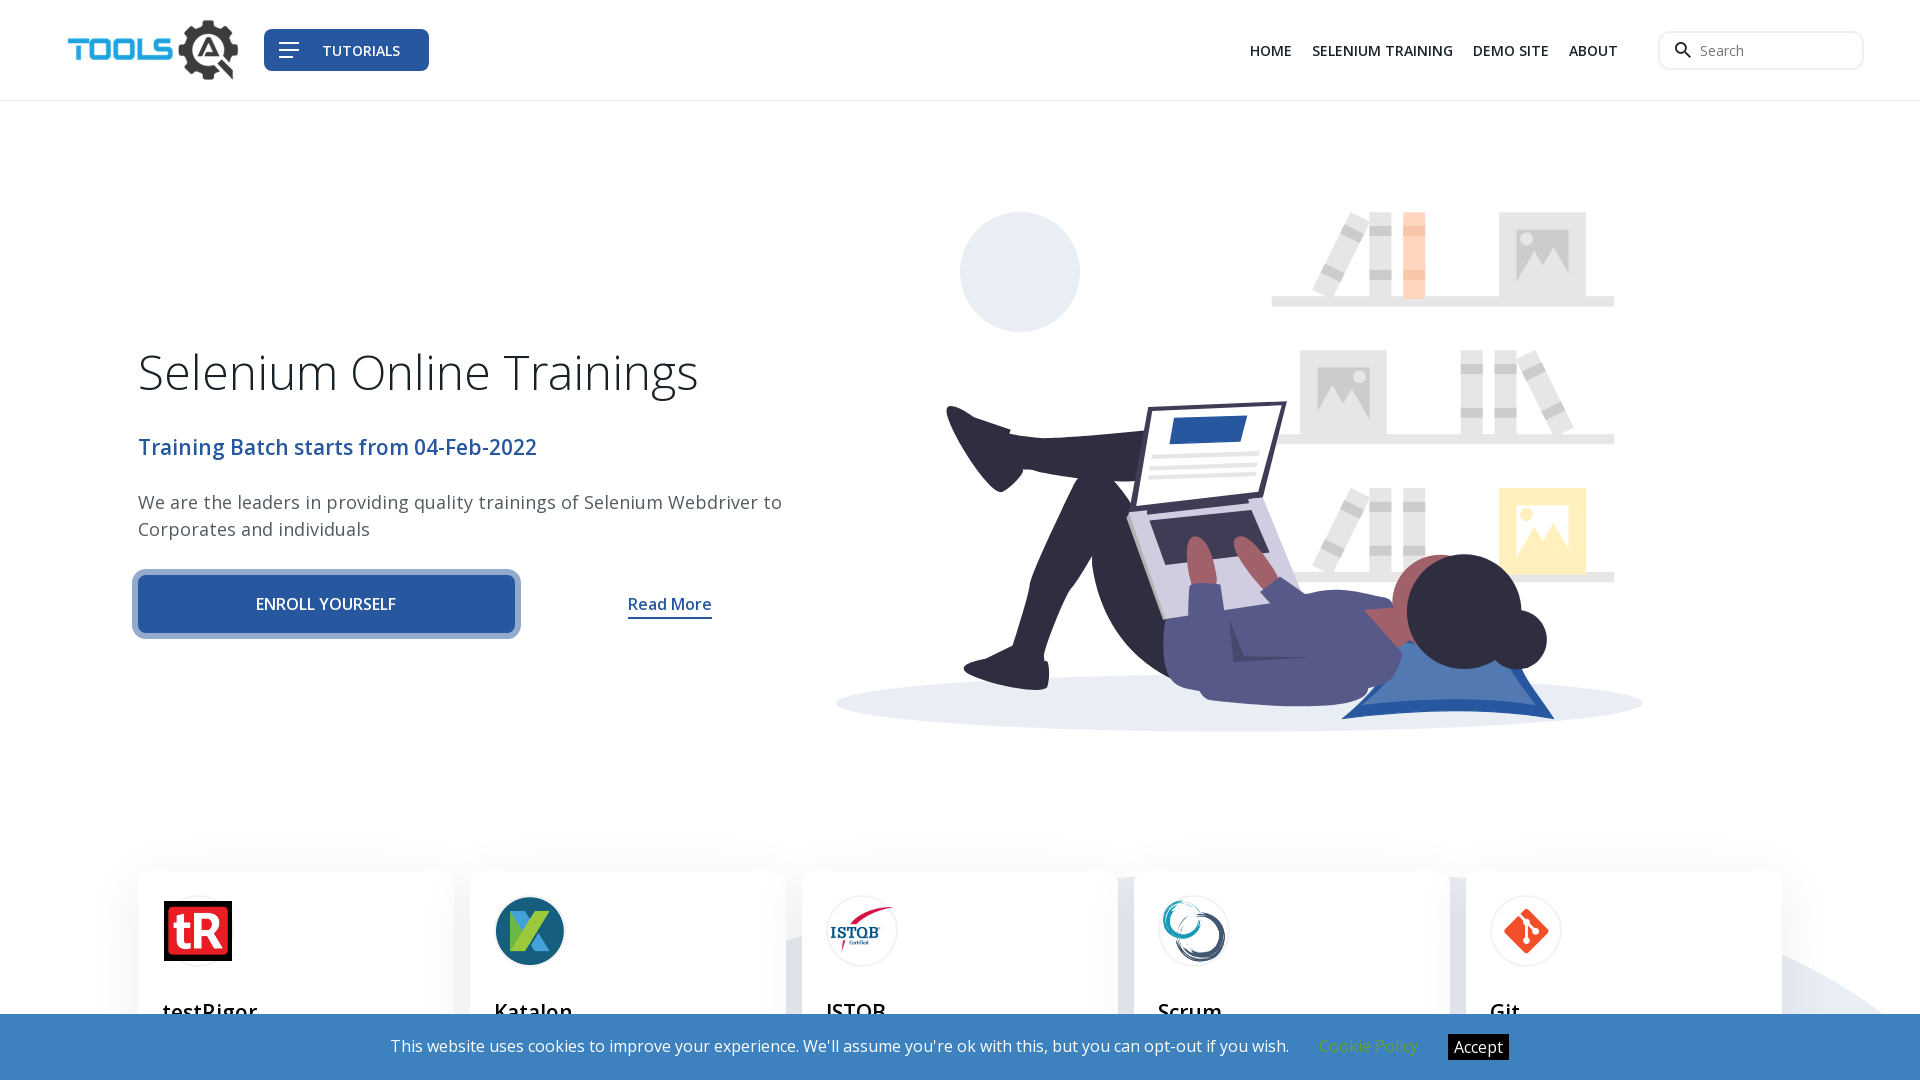